Tests clicking the JS Prompt button, entering text into the prompt, accepting it, and verifying the result message displays the entered text

Starting URL: https://the-internet.herokuapp.com/javascript_alerts

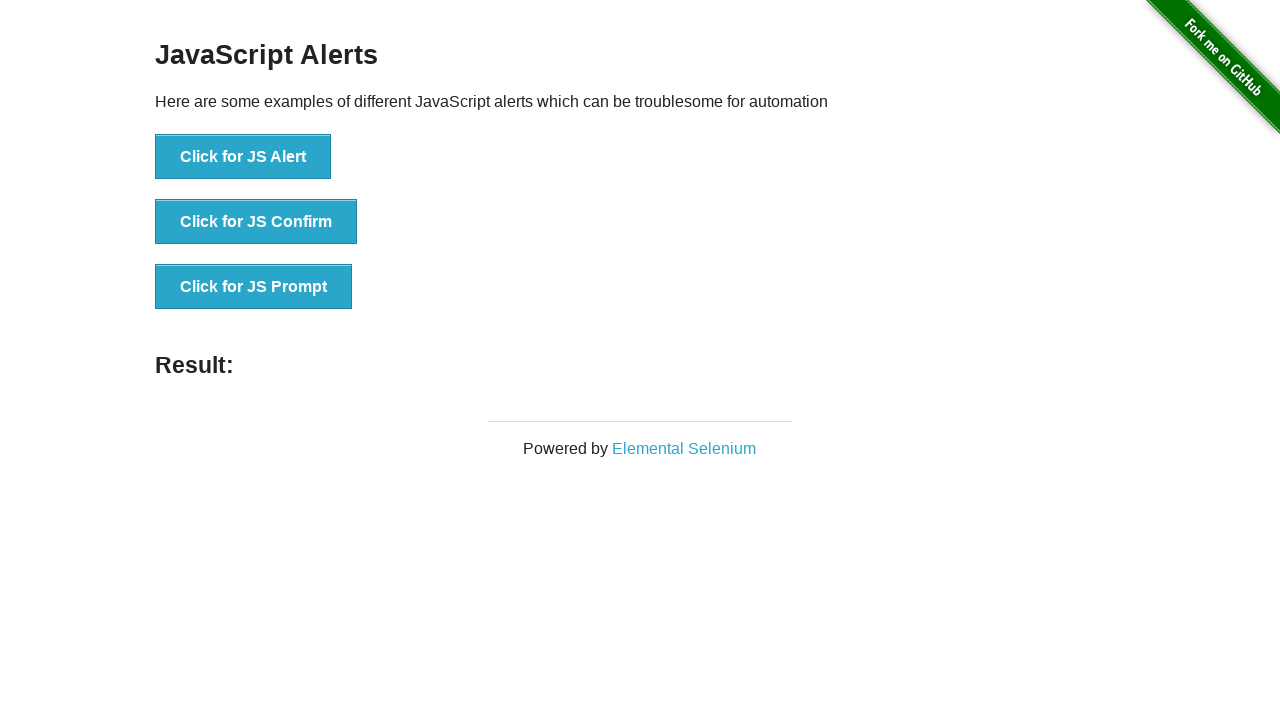

Set up dialog handler to accept JS prompt with text 'selenium_testing_2024'
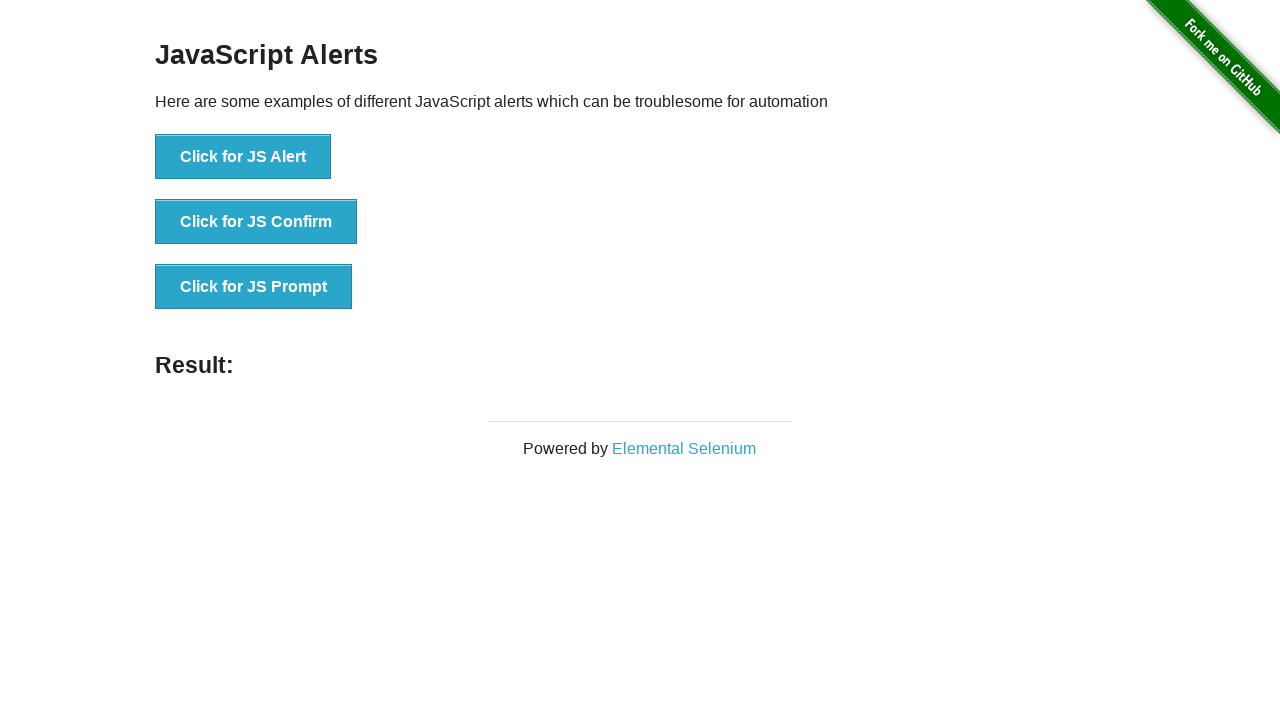

Clicked JS Prompt button at (254, 287) on button[onclick*='jsPrompt']
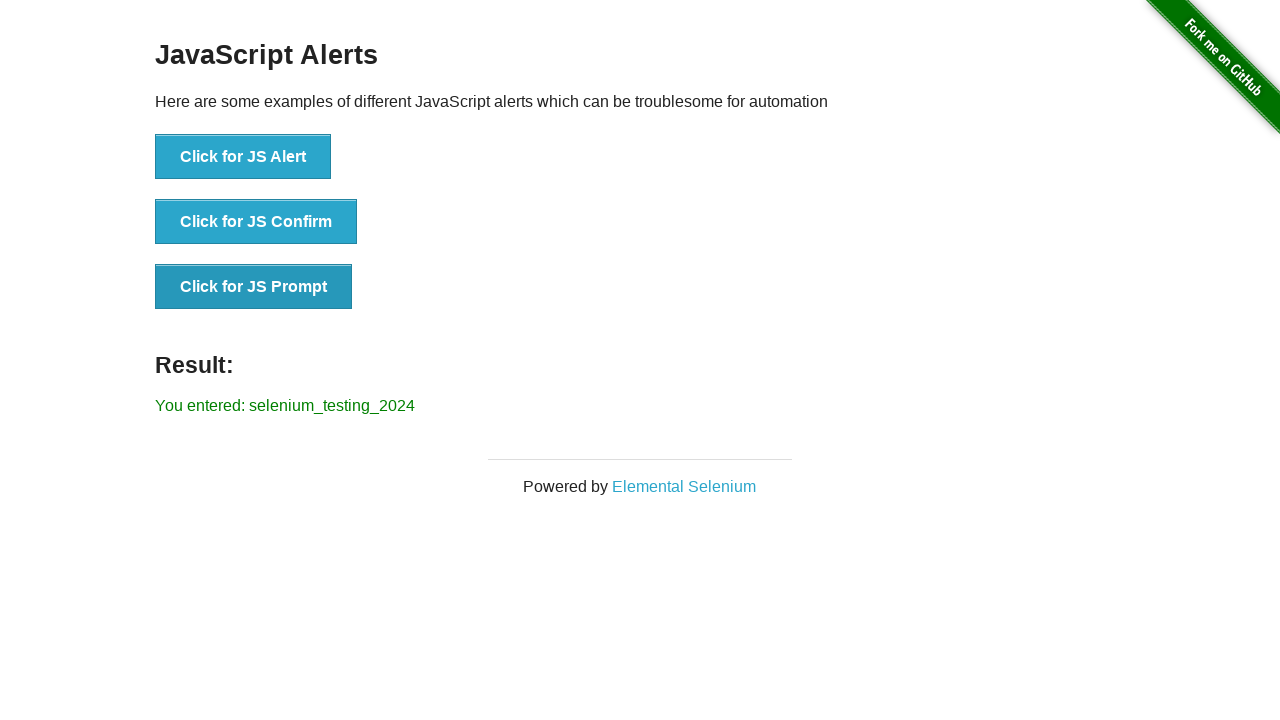

Result message element loaded after accepting prompt
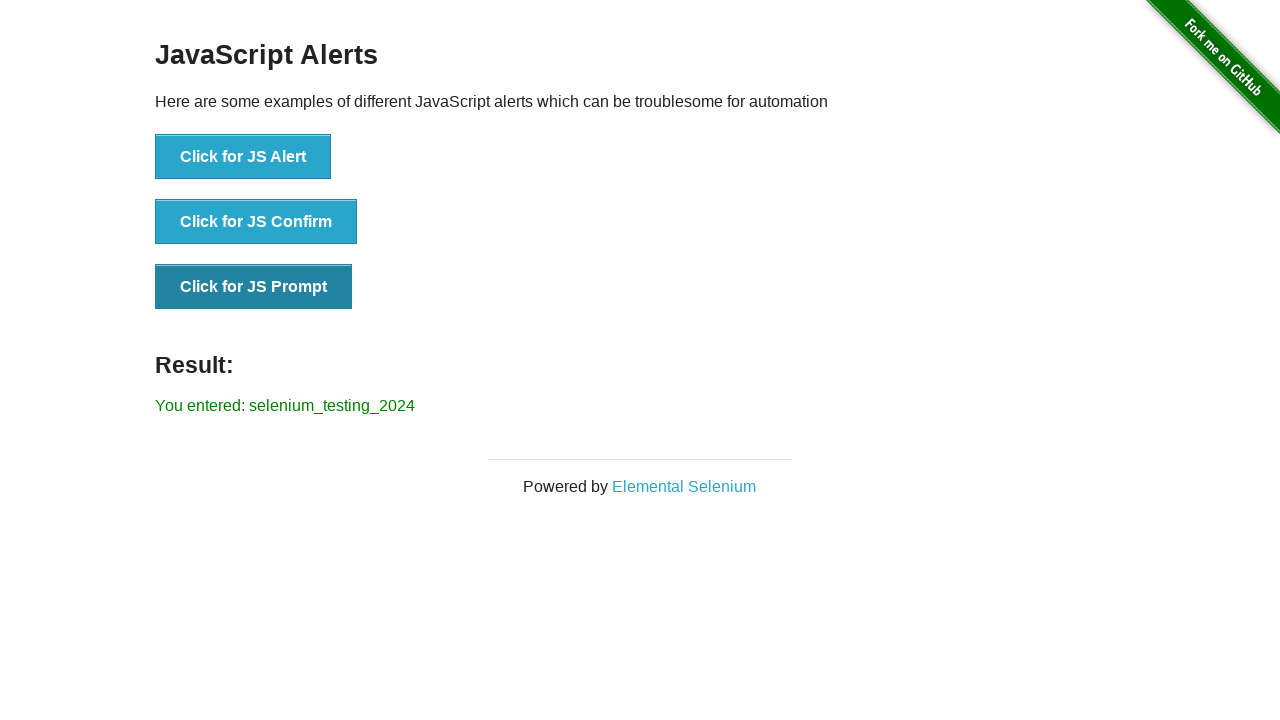

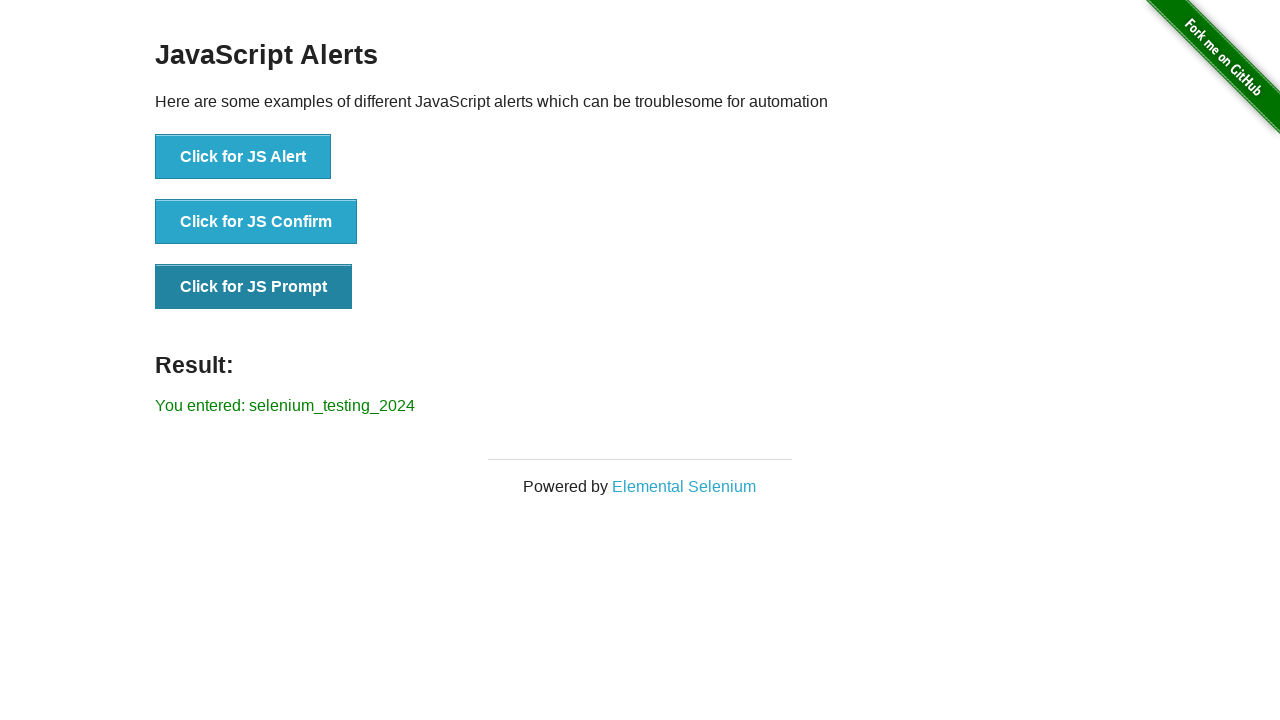